Tests handling of a prompt alert dialog with a text field by navigating to the prompt tab, triggering the alert, entering text, and accepting it

Starting URL: https://demo.automationtesting.in/Alerts.html

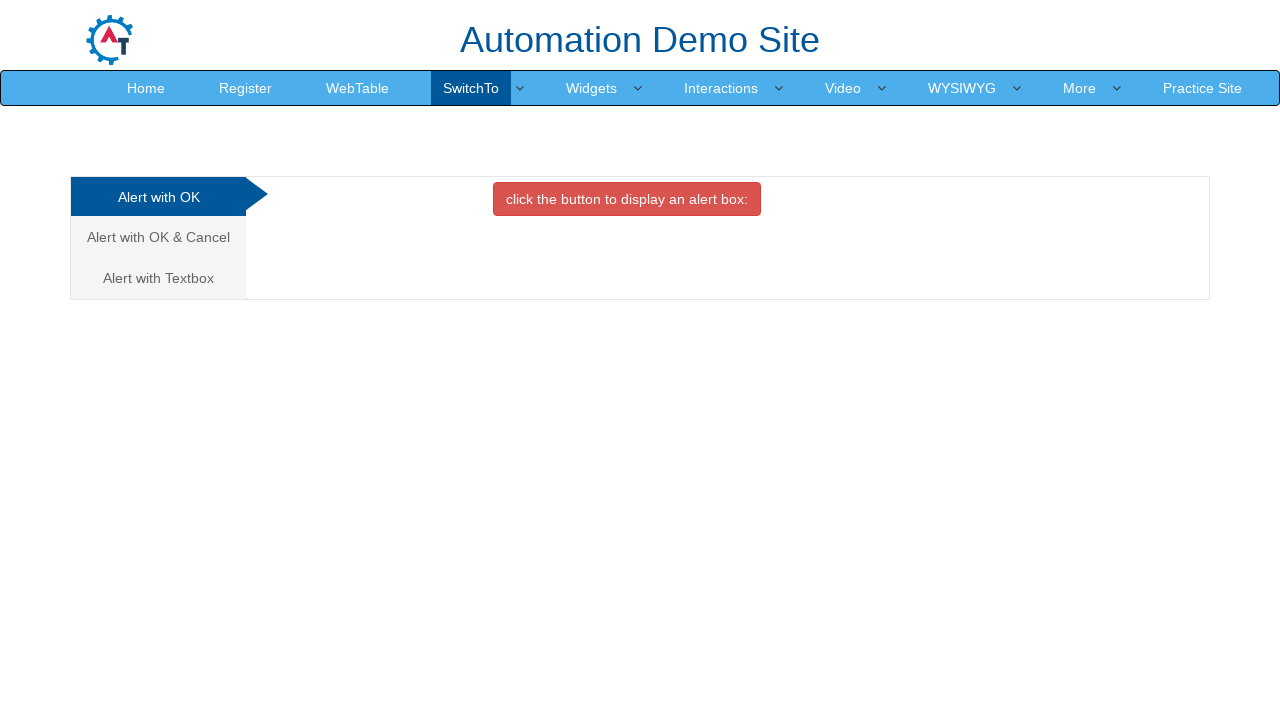

Clicked on Alert with Textbox tab at (158, 278) on xpath=//a[@href="#Textbox"]
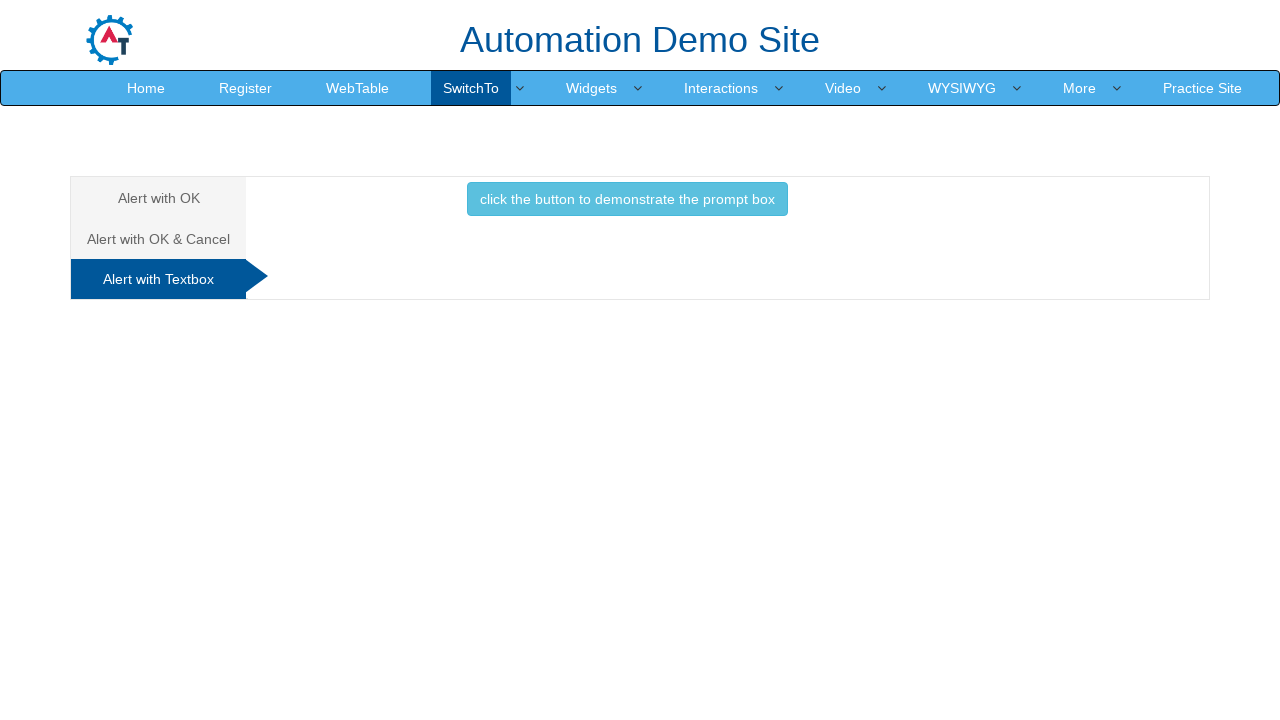

Set up dialog handler to accept prompt with text 'Paresh'
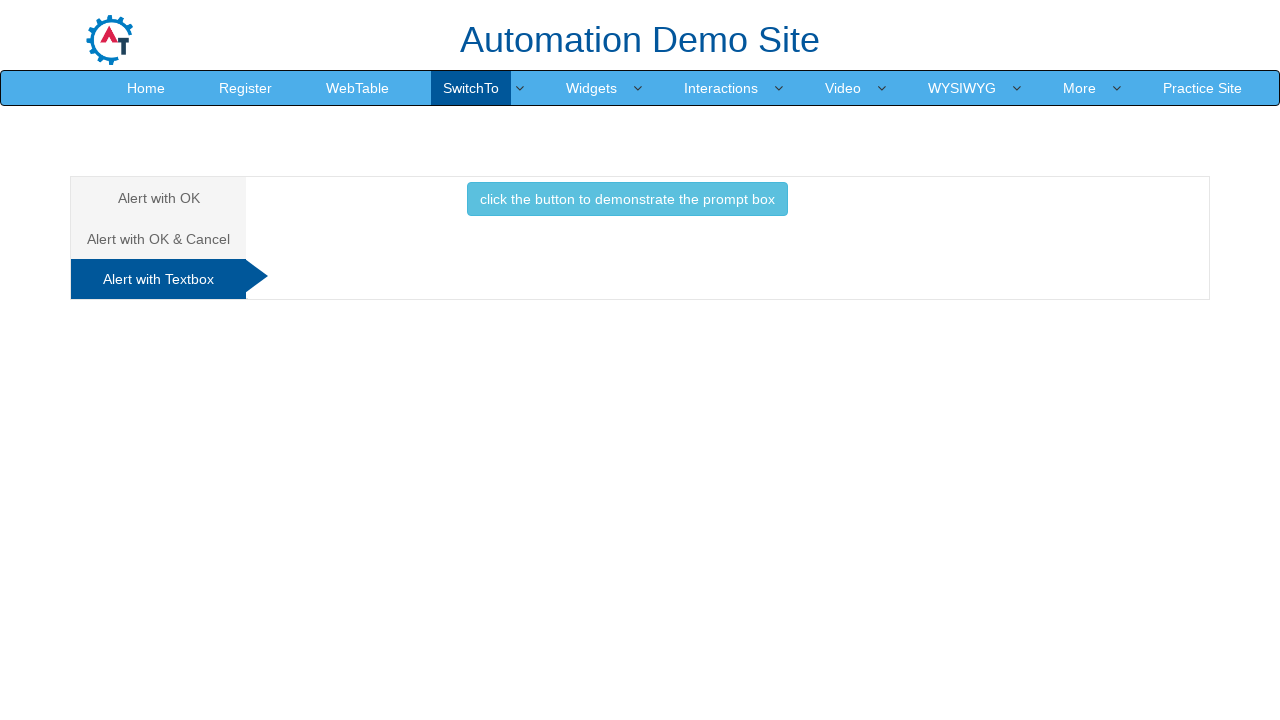

Clicked button to trigger prompt alert dialog at (627, 199) on xpath=//button[@onclick="promptbox()"]
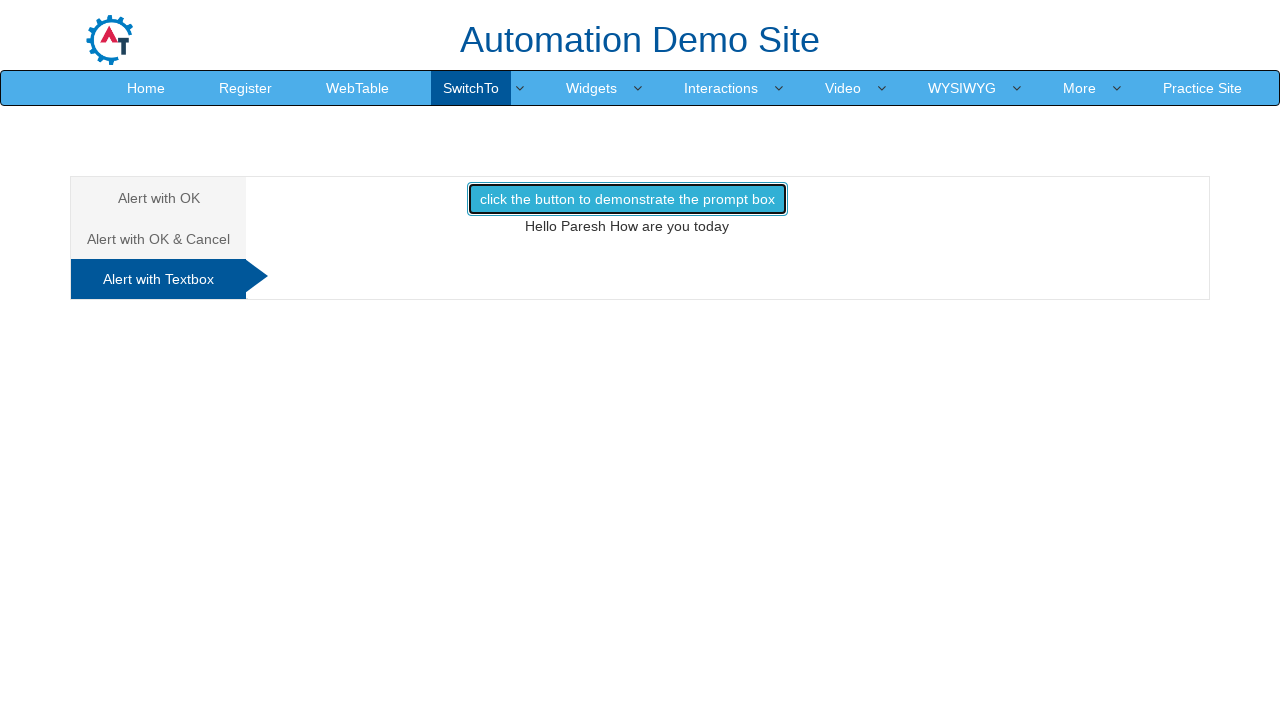

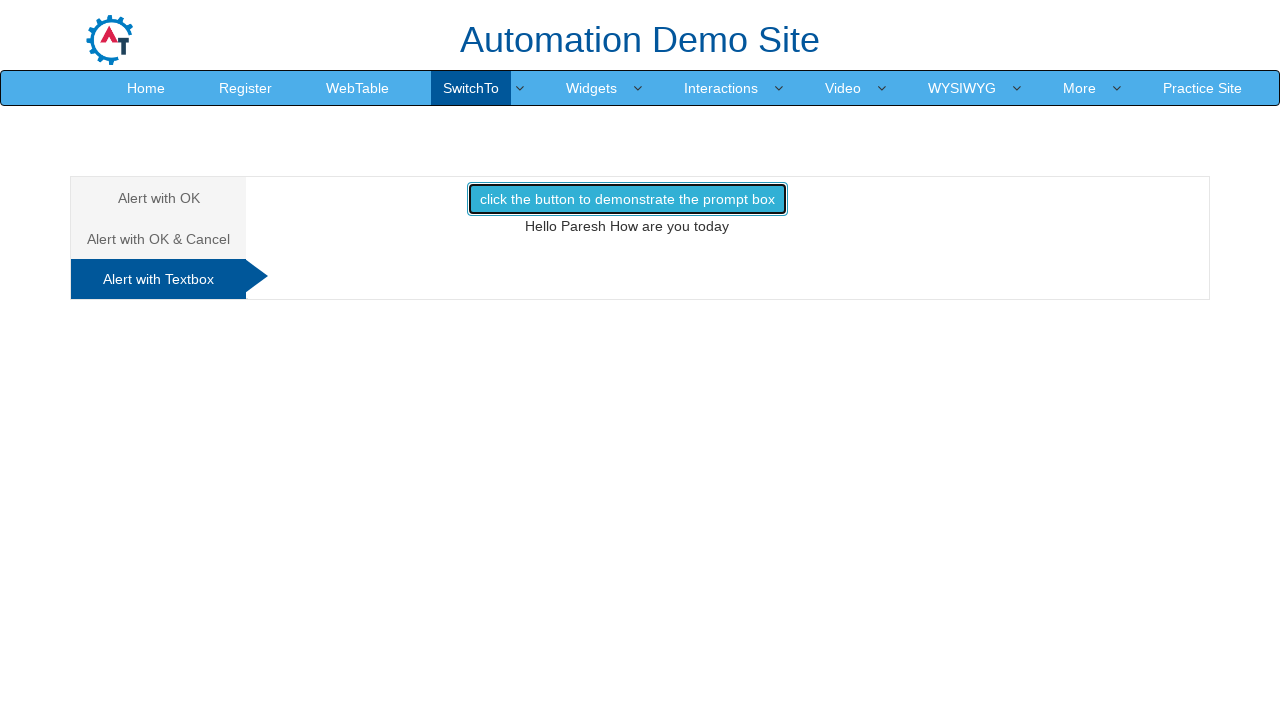